Tests the autocomplete functionality by typing "IND" in the autocomplete input field and using keyboard navigation (arrow down) to select "INDIA" from the suggestions dropdown.

Starting URL: https://rahulshettyacademy.com/AutomationPractice/

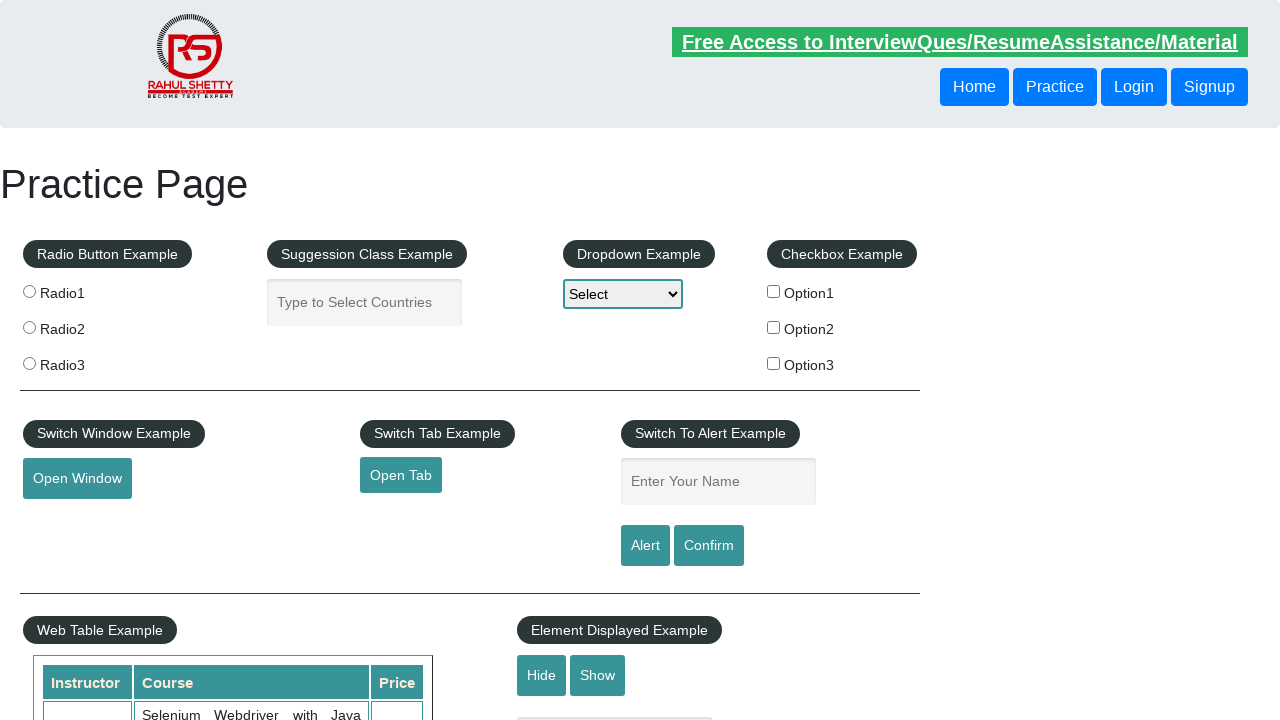

Clicked on the autocomplete input field at (365, 302) on #autocomplete
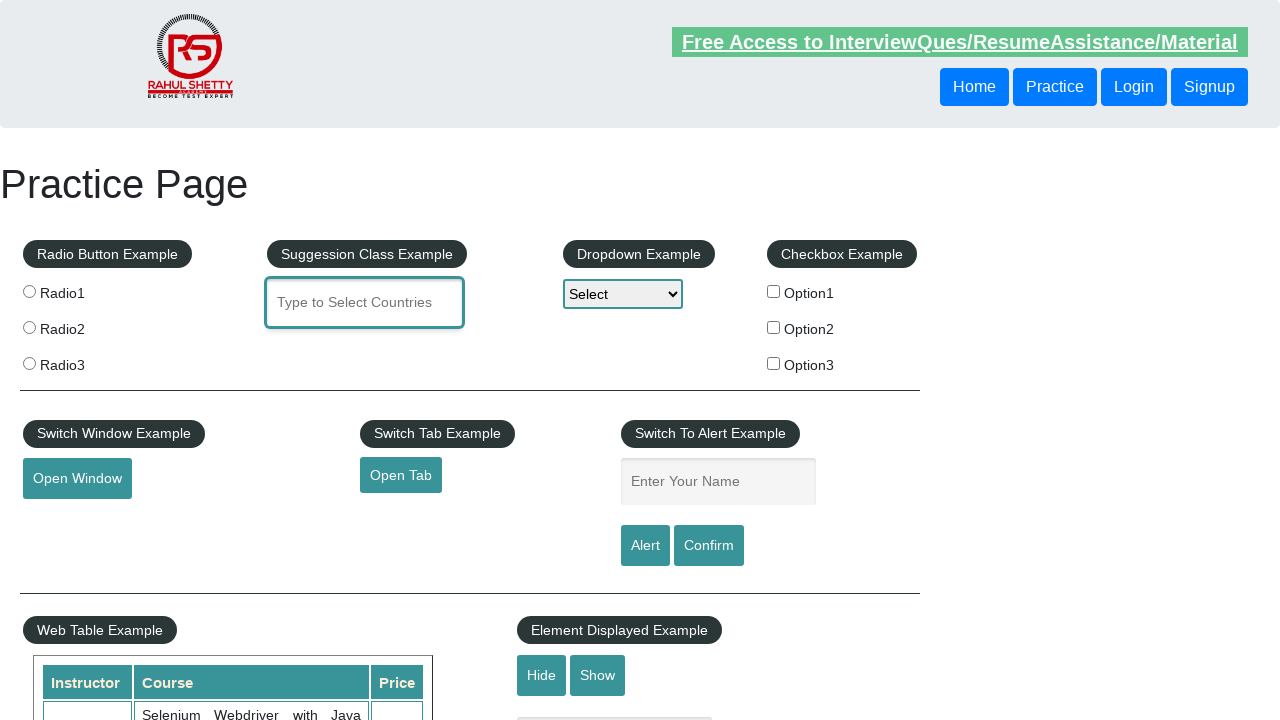

Typed 'IND' in the autocomplete field to trigger suggestions on #autocomplete
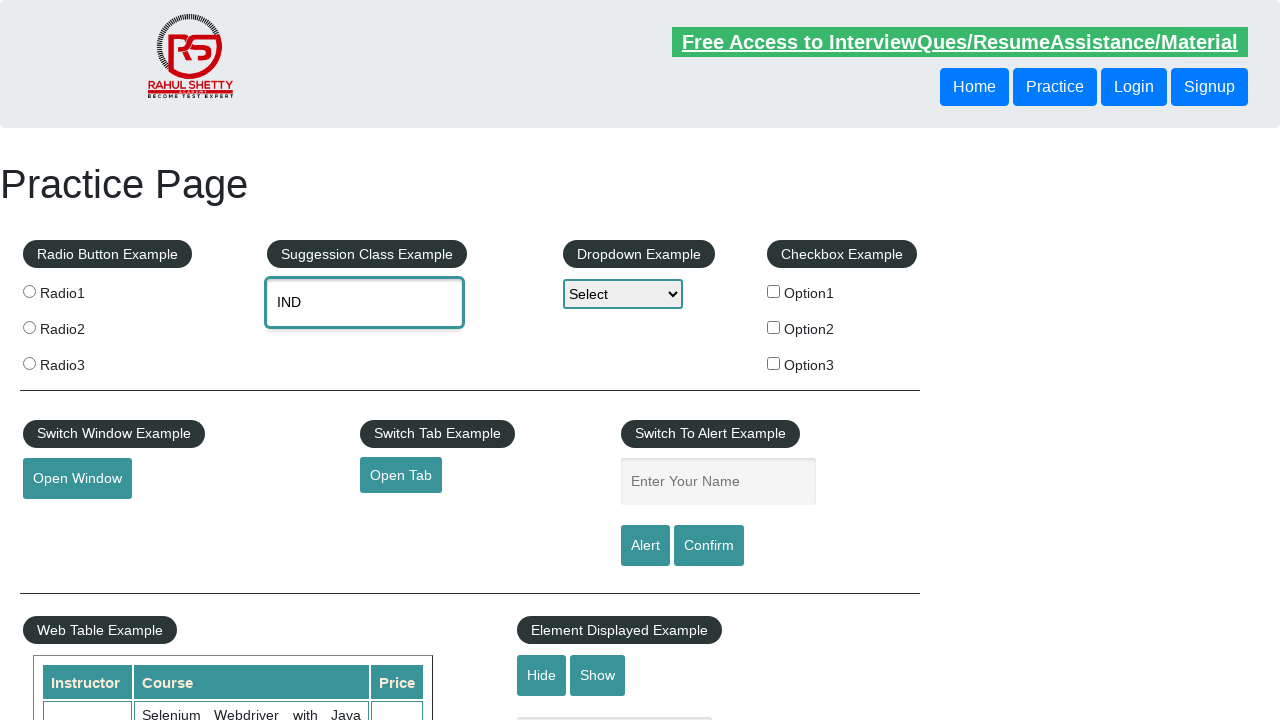

Waited for autocomplete suggestions dropdown to appear
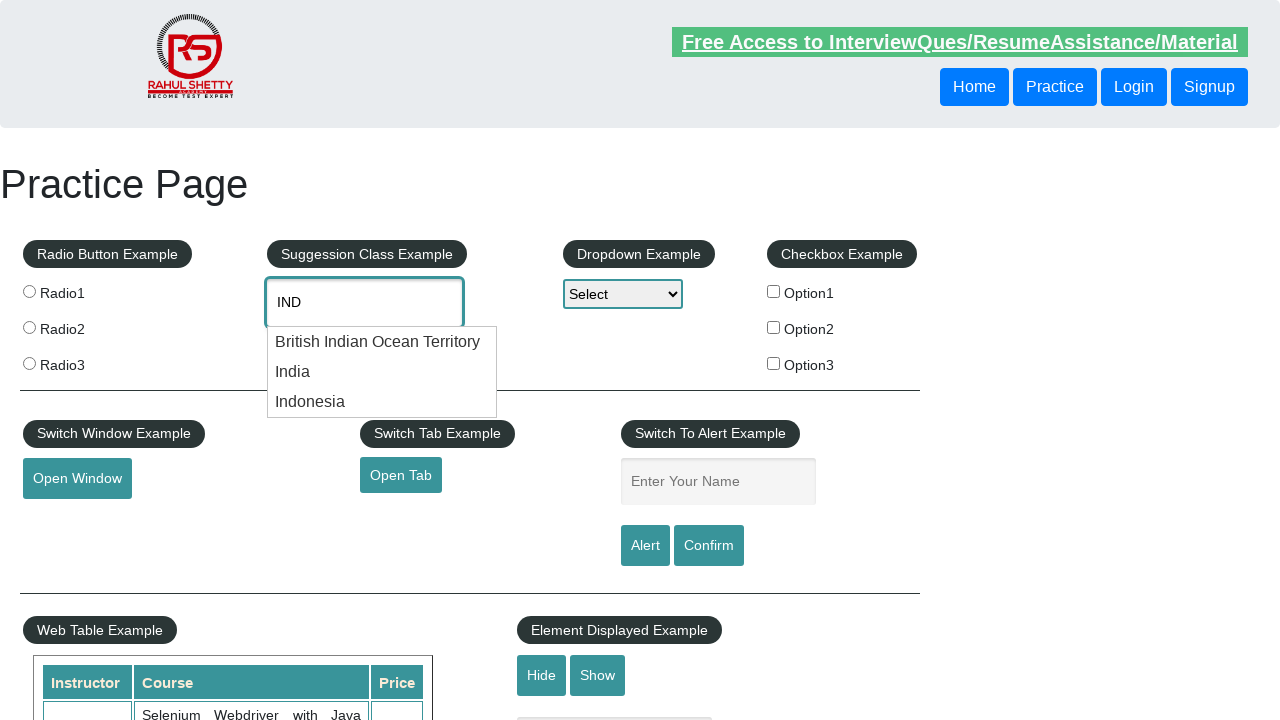

Pressed ArrowDown to navigate to next autocomplete suggestion (attempt 1) on #autocomplete
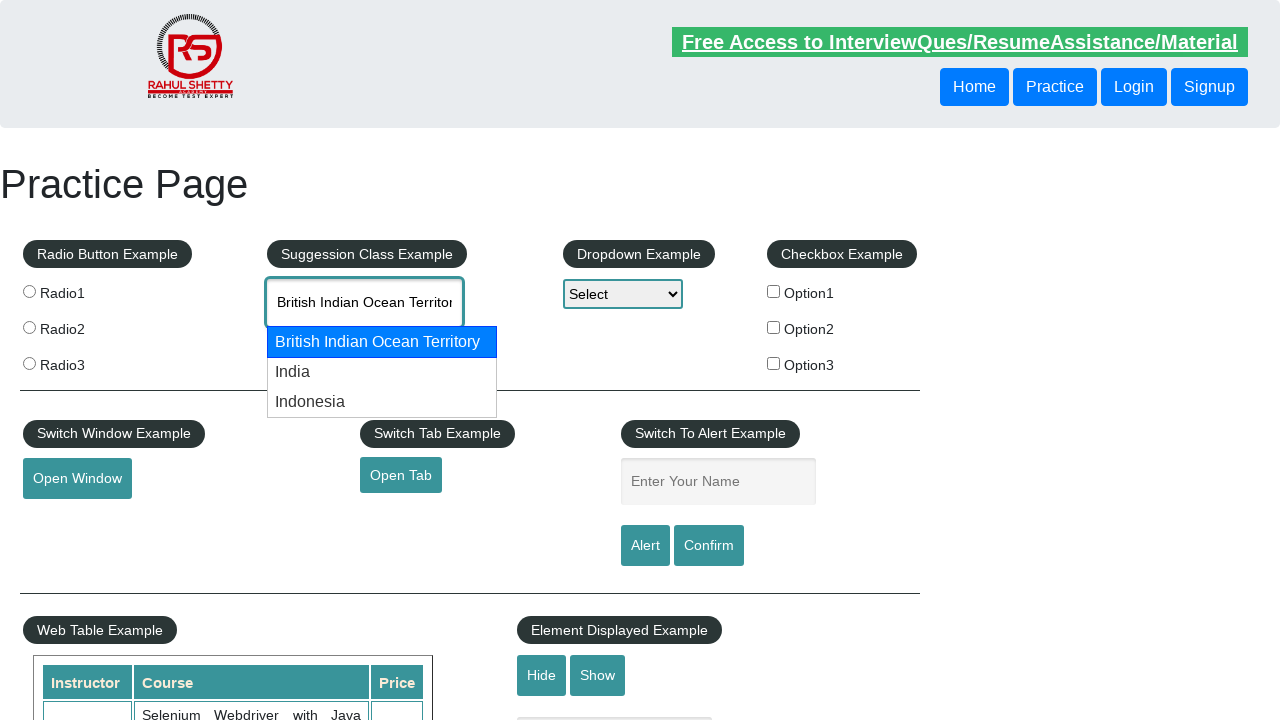

Pressed ArrowDown to navigate to next autocomplete suggestion (attempt 2) on #autocomplete
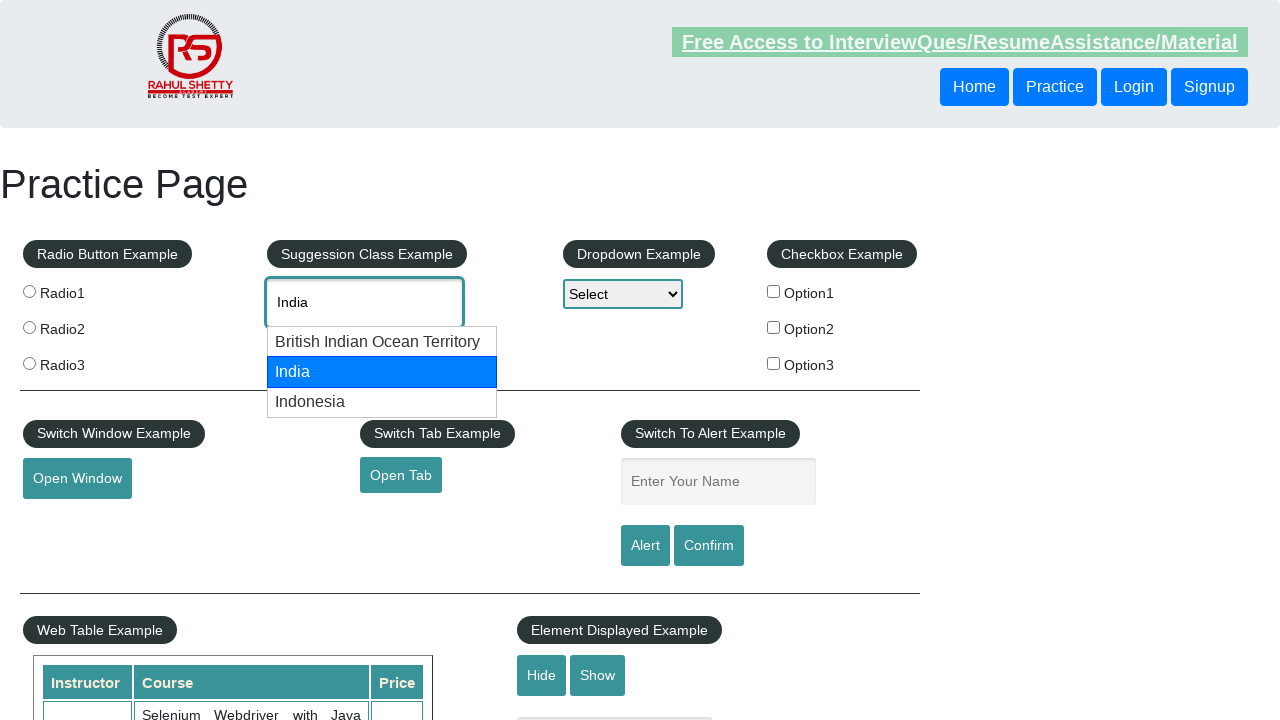

Found and selected 'INDIA' from autocomplete suggestions
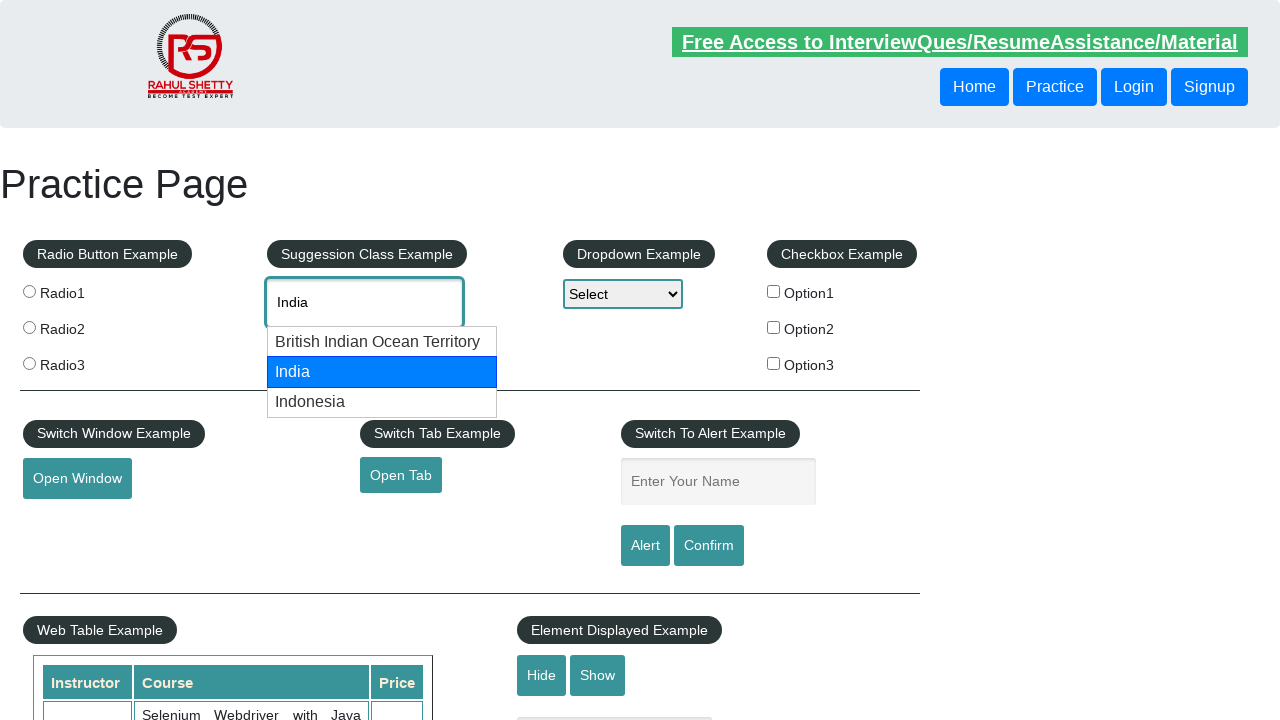

Clicked on autocomplete field to confirm the selection of 'INDIA' at (365, 302) on #autocomplete
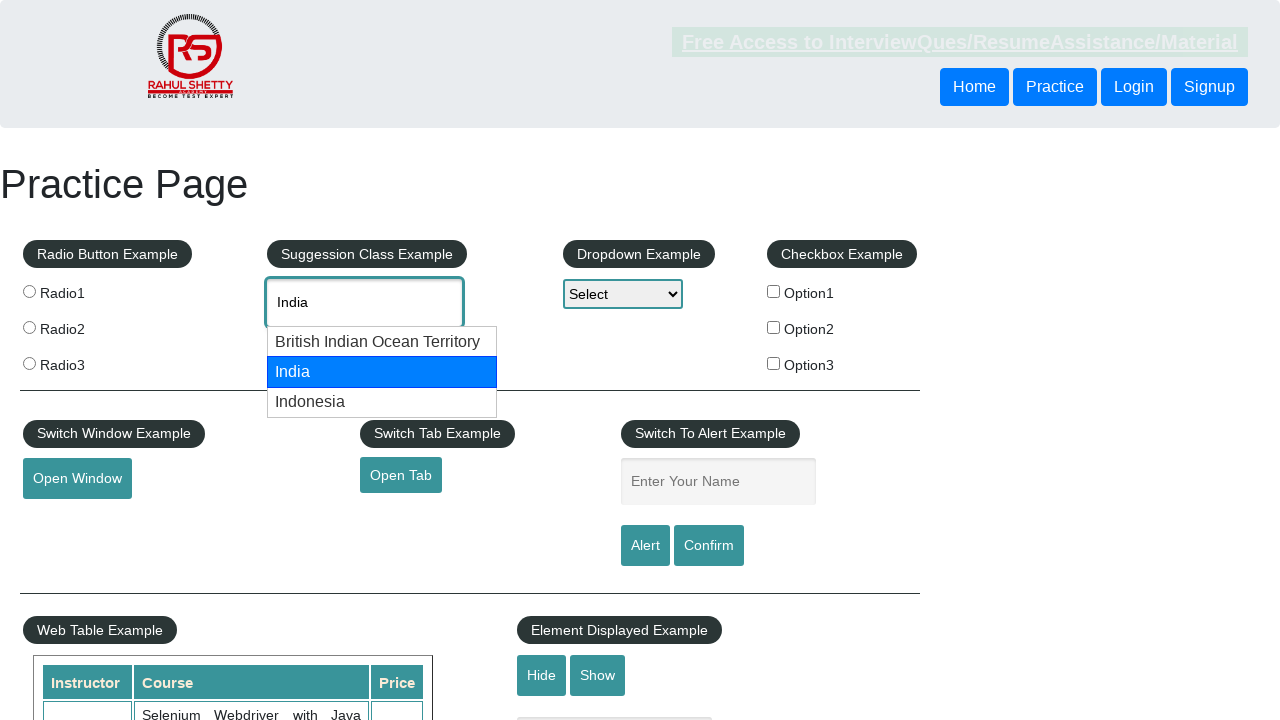

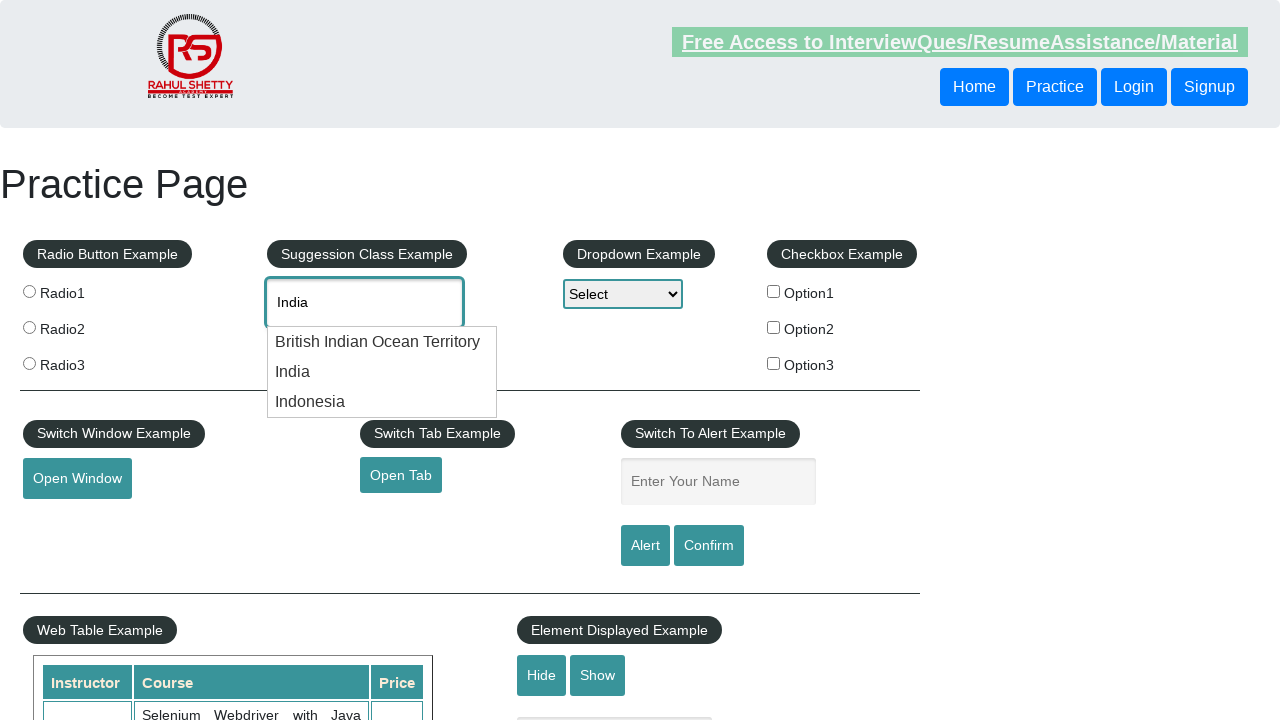